Generates a red stripe and clicks at a calculated position based on percentage

Starting URL: https://obstaclecourse.tricentis.com/Obstacles/30034

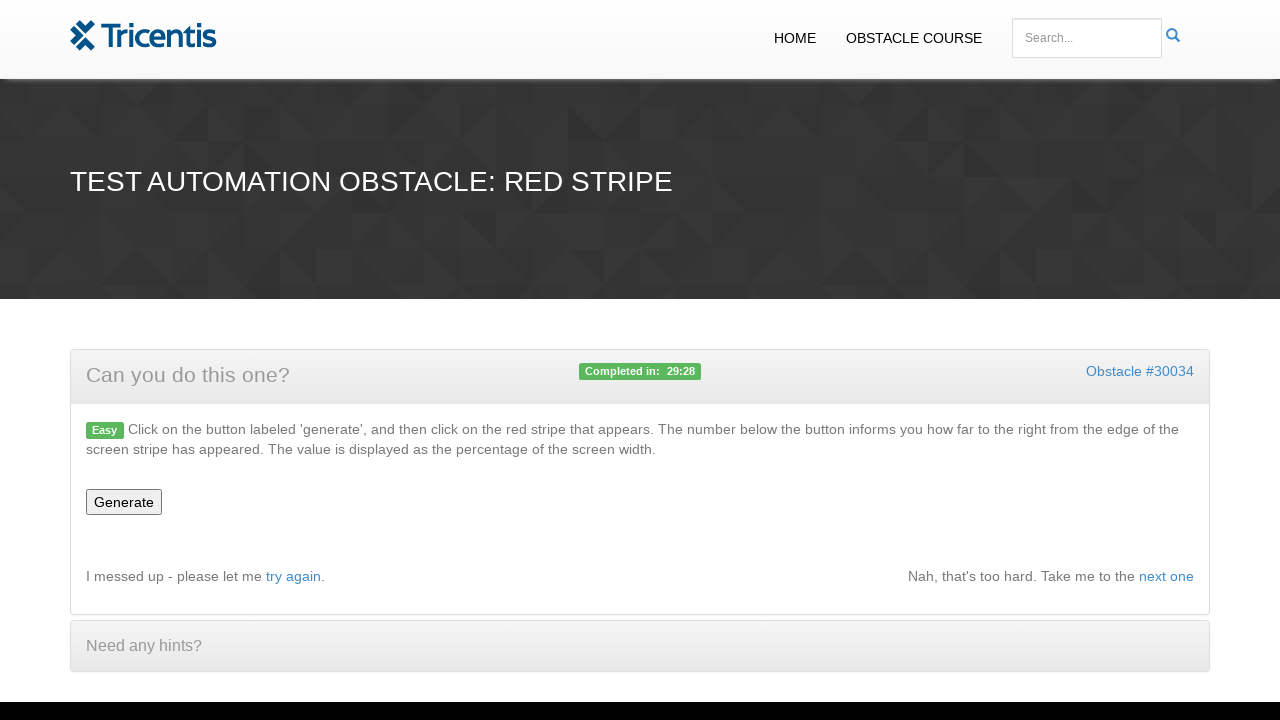

Clicked generate button to create red stripe at (124, 502) on #generate
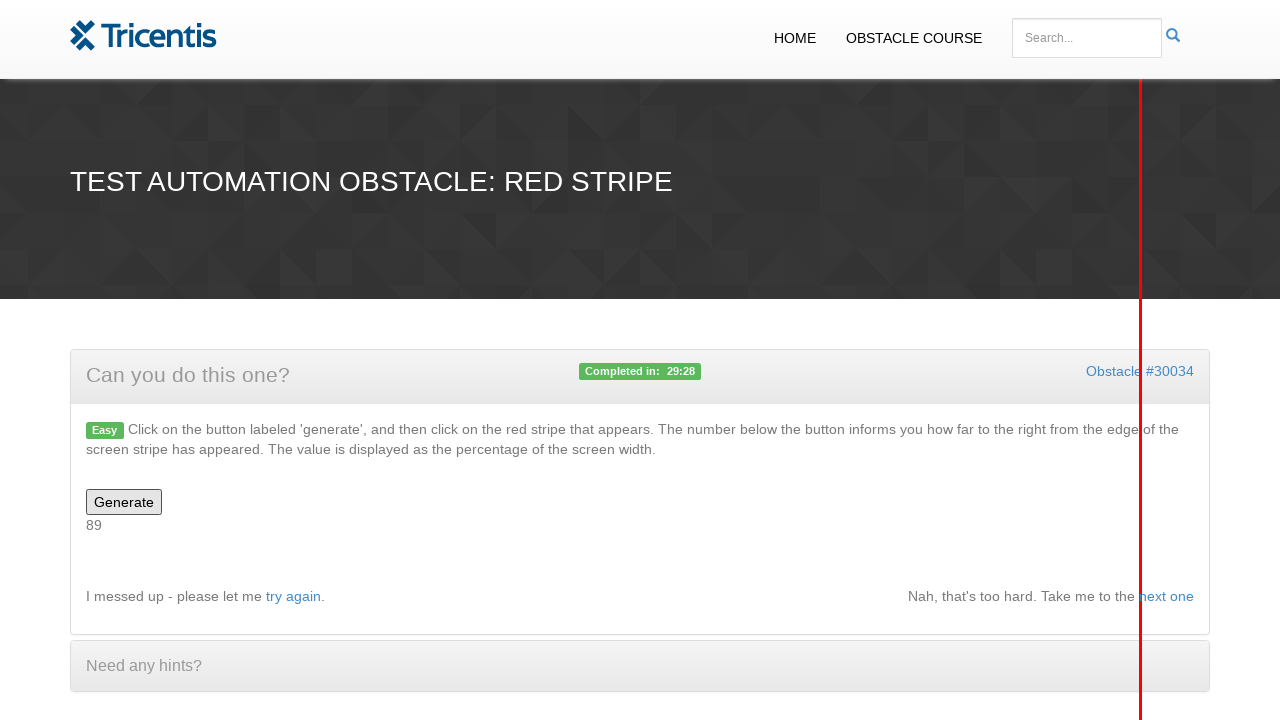

Retrieved red percentage value: 89
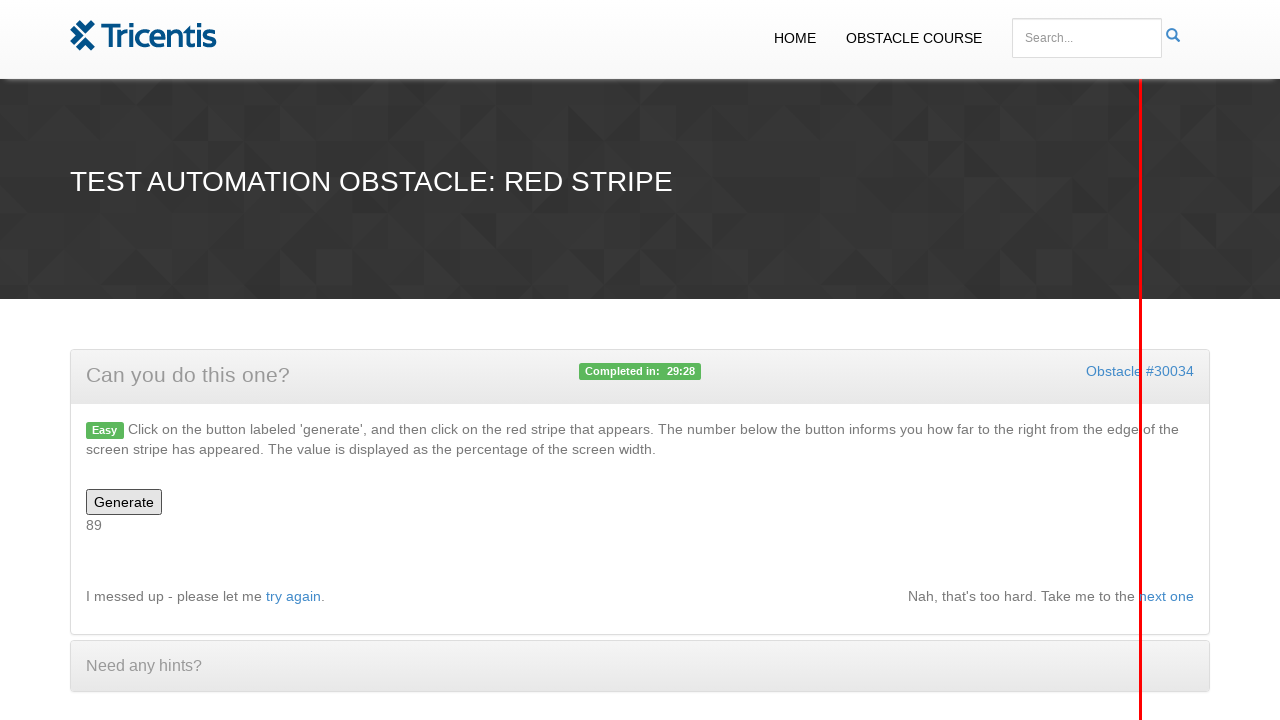

Calculated click position: x=1149.2, y=360.0 based on 89% red stripe
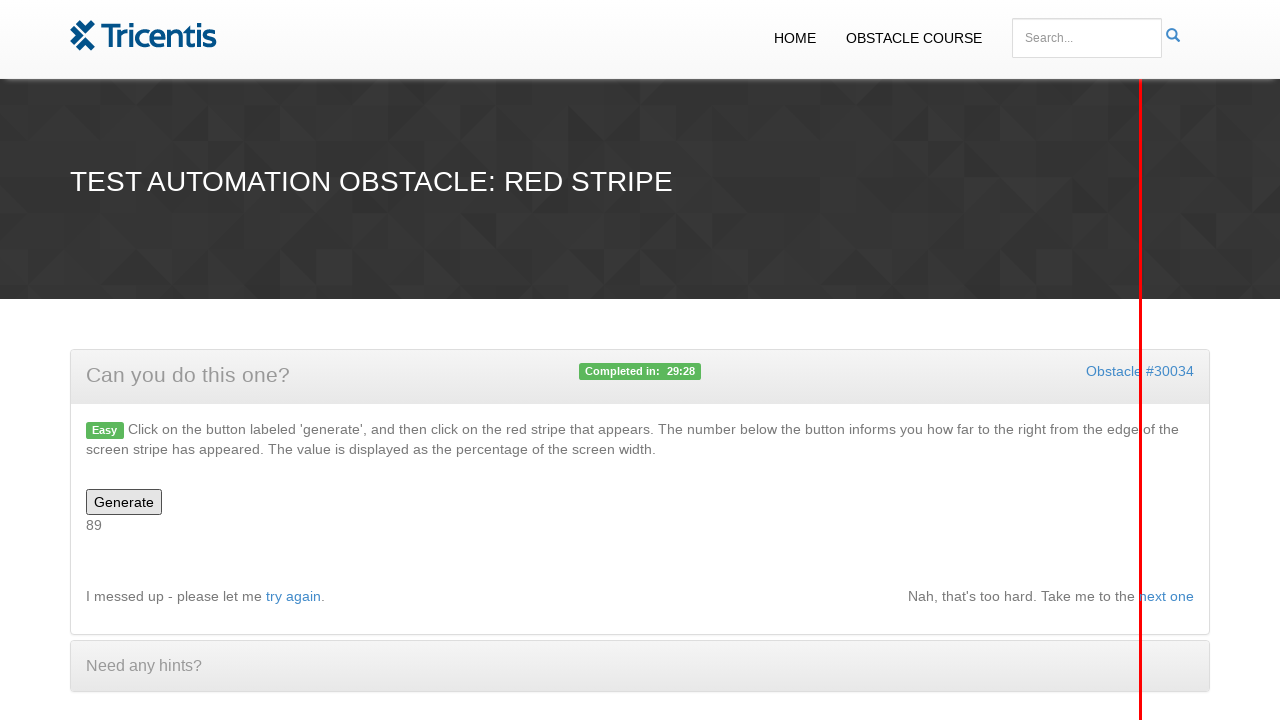

Clicked at calculated coordinates (1149.2, 360.0) on red stripe
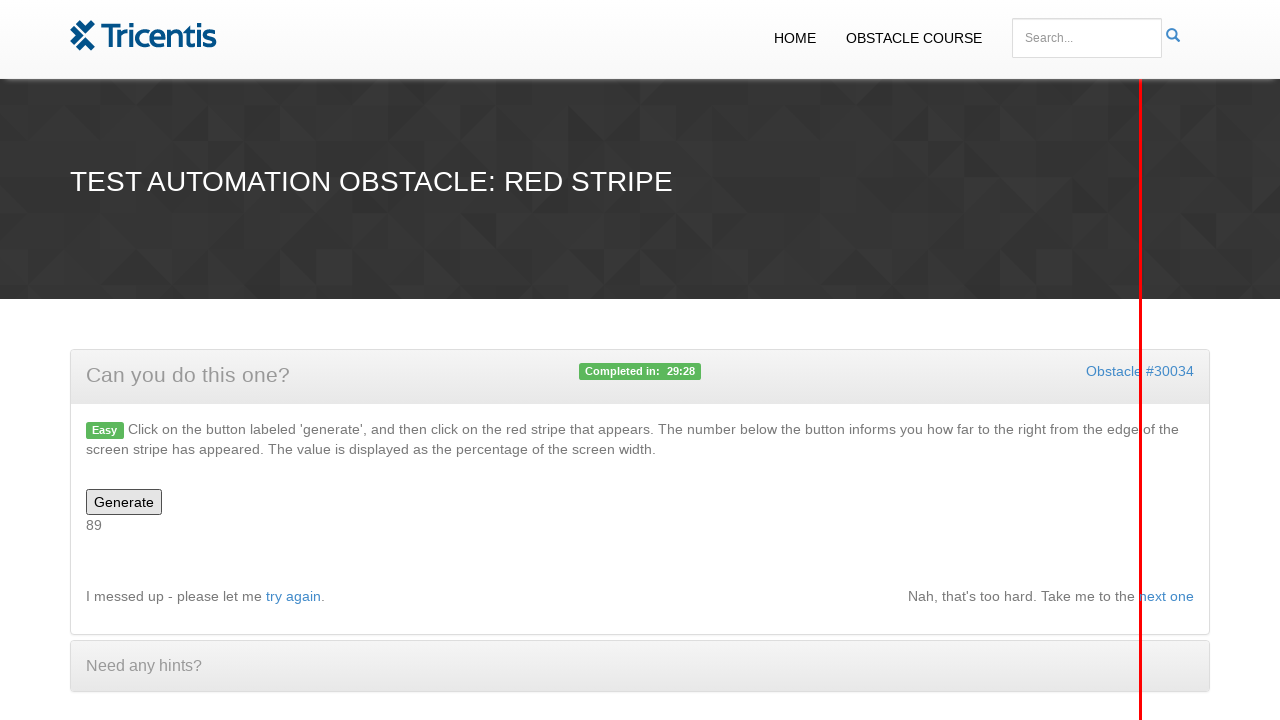

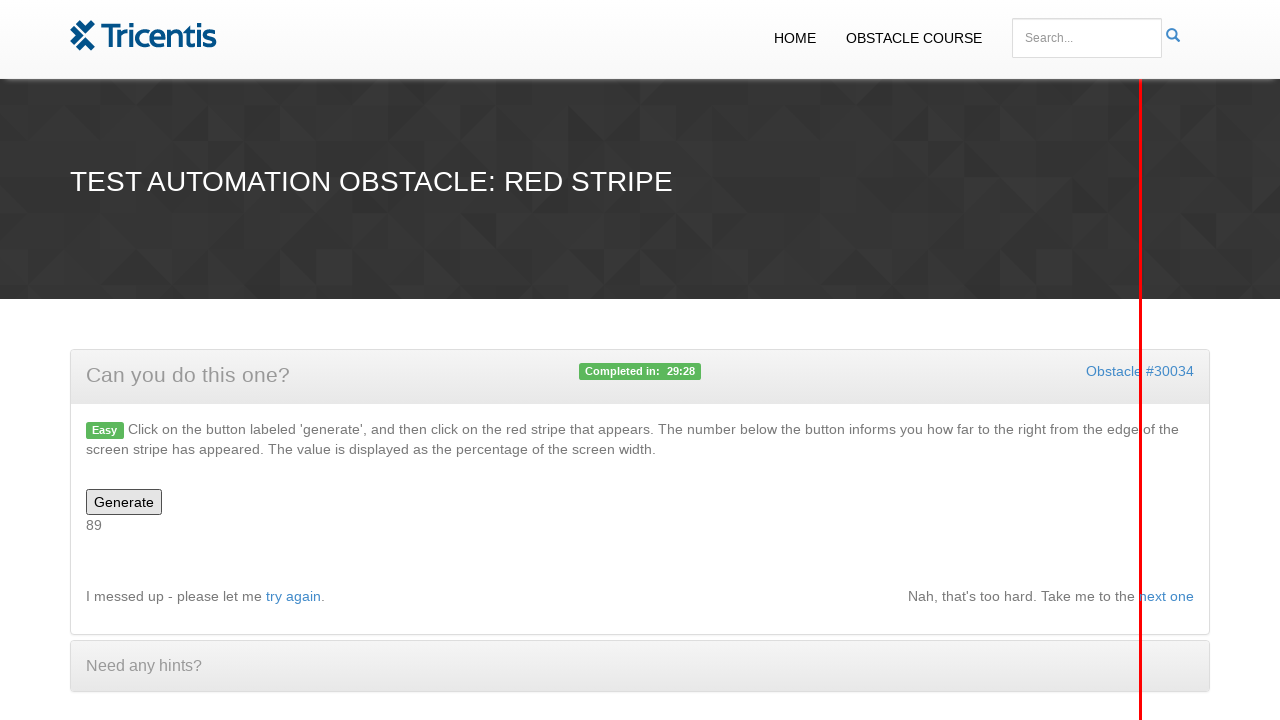